Tests infinite scroll functionality by scrolling to bottom of page and verifying new content loads

Starting URL: http://the-internet.herokuapp.com/infinite_scroll

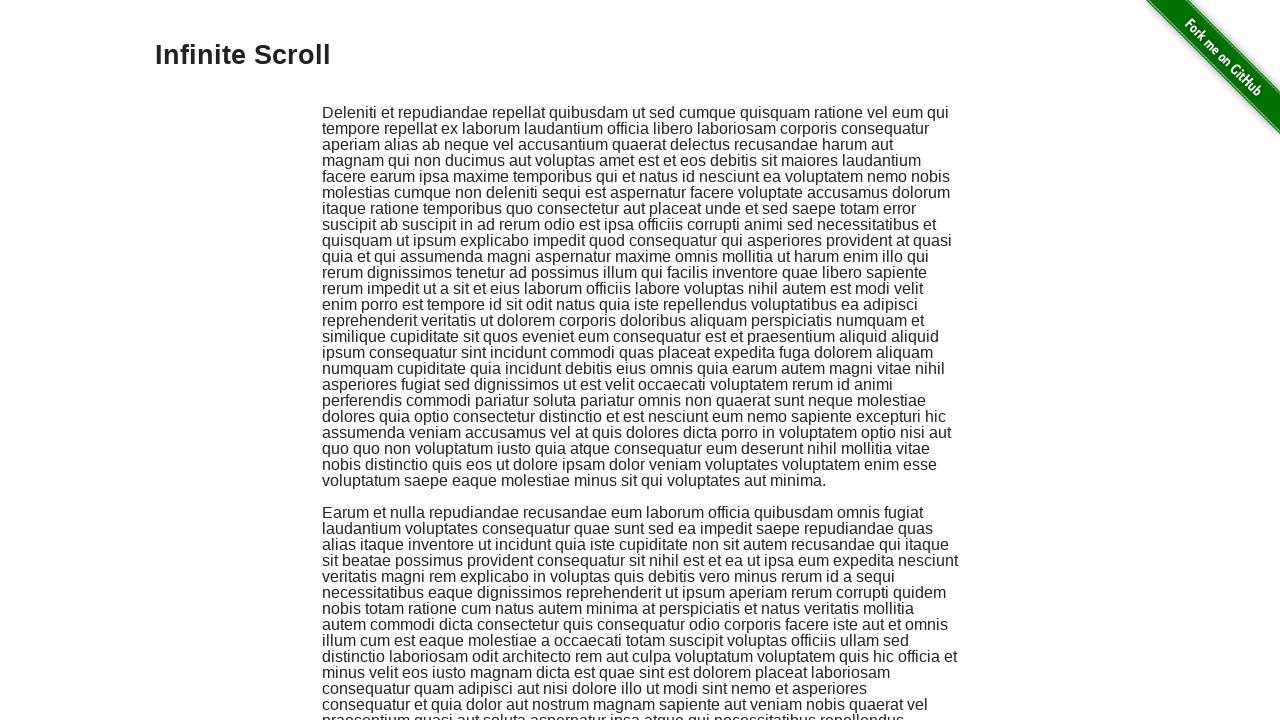

Initial infinite scroll content loaded
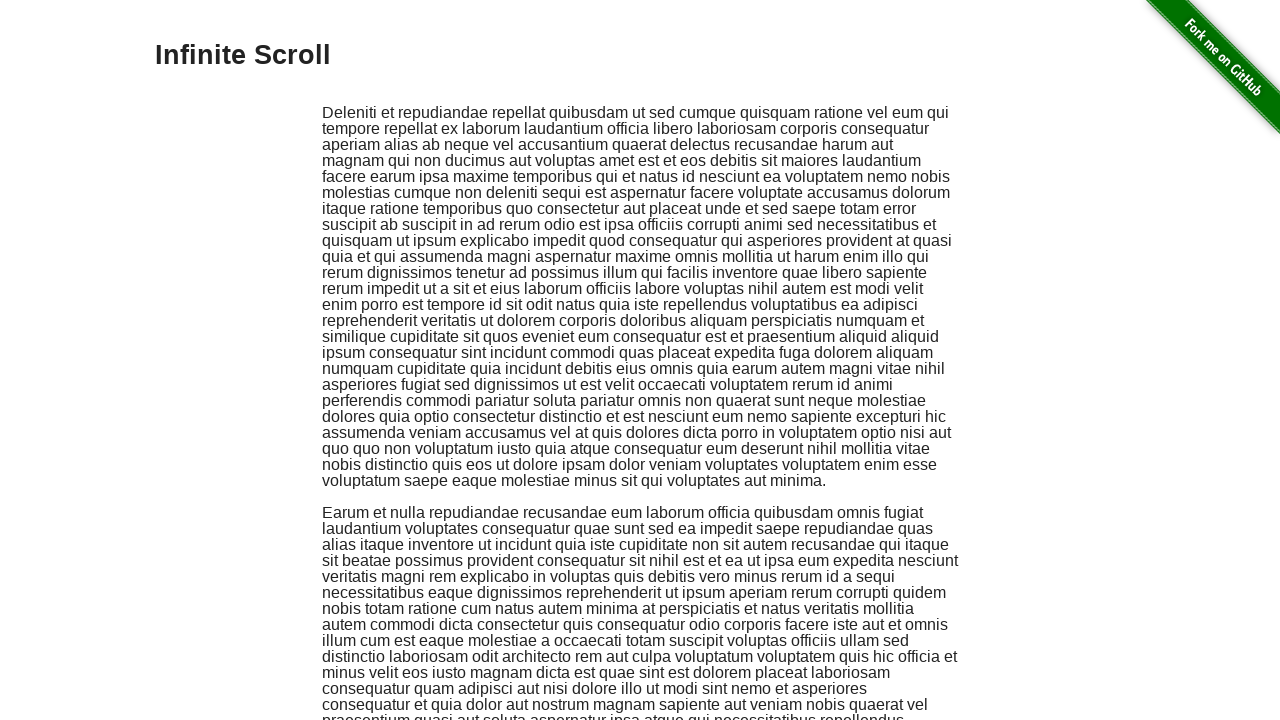

Scrolled to bottom of page
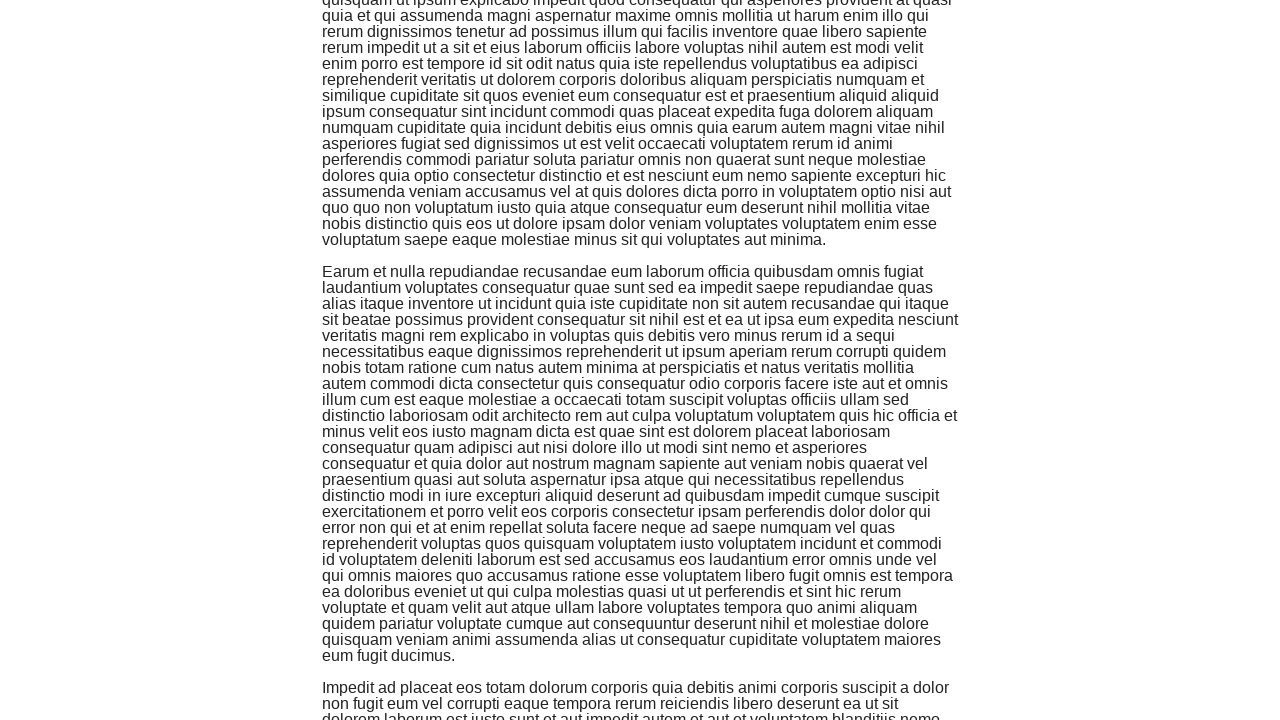

Waited 2 seconds for new content to load
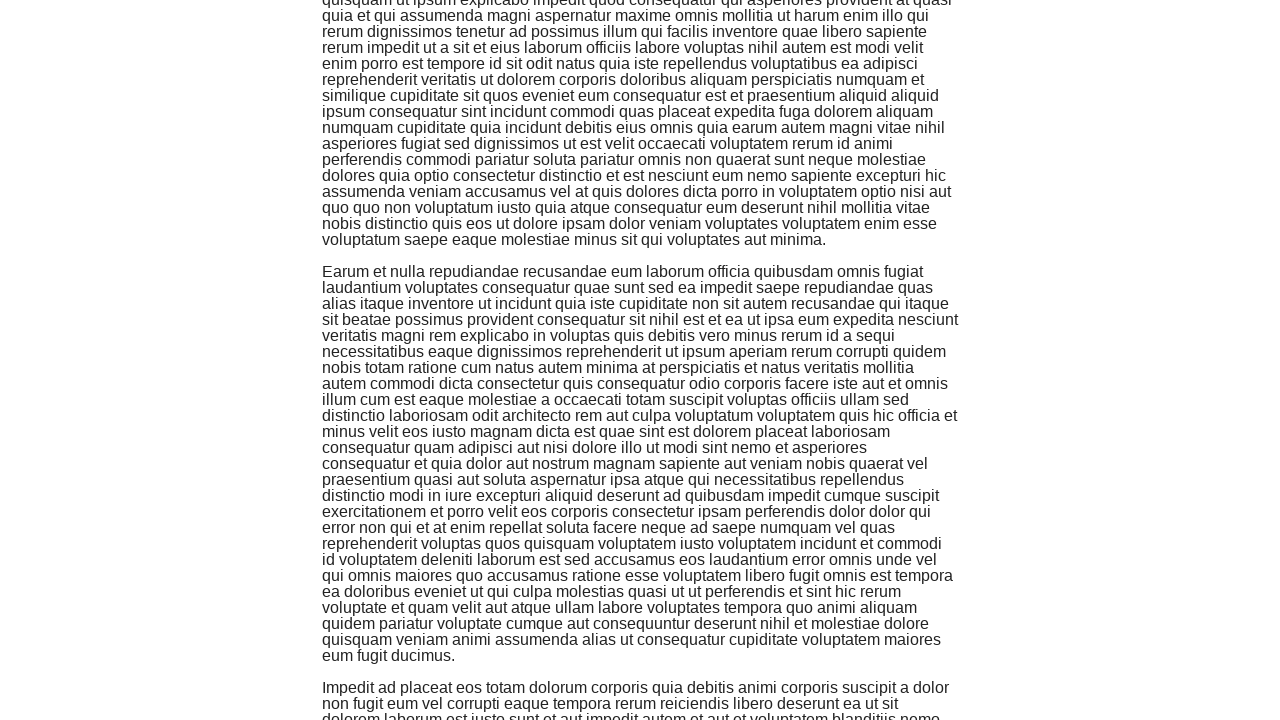

New infinite scroll content verified to have loaded
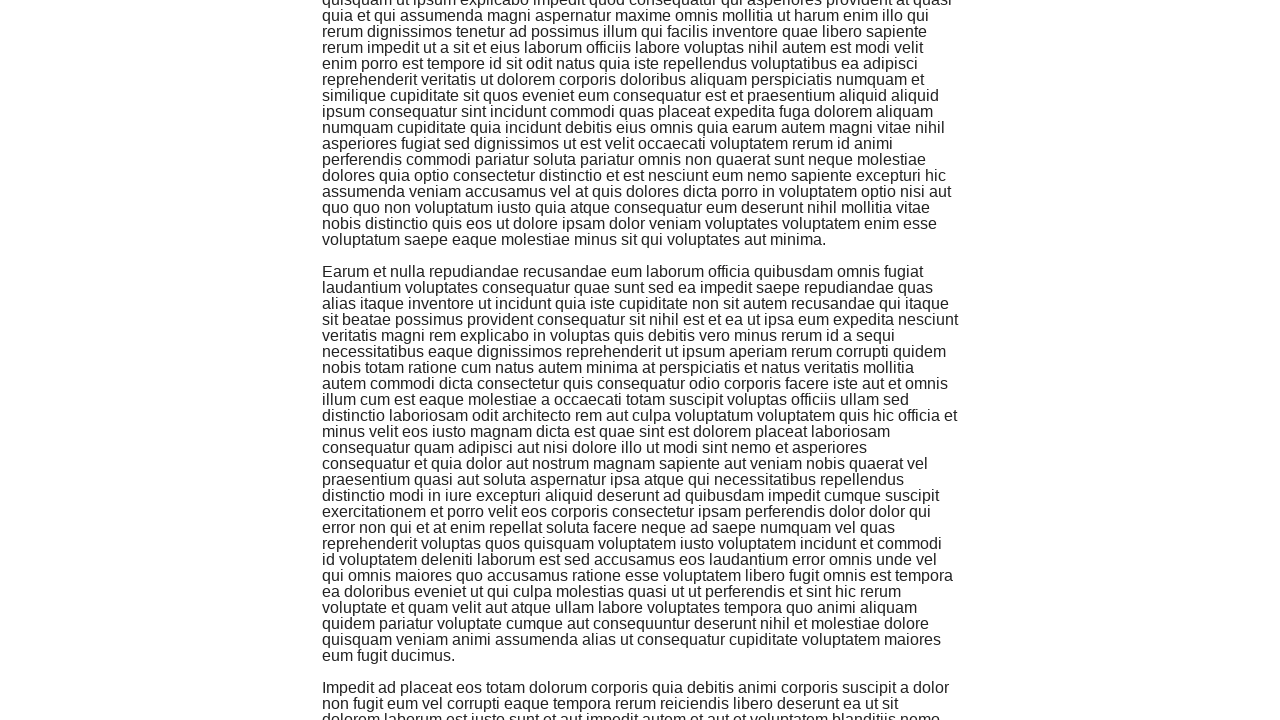

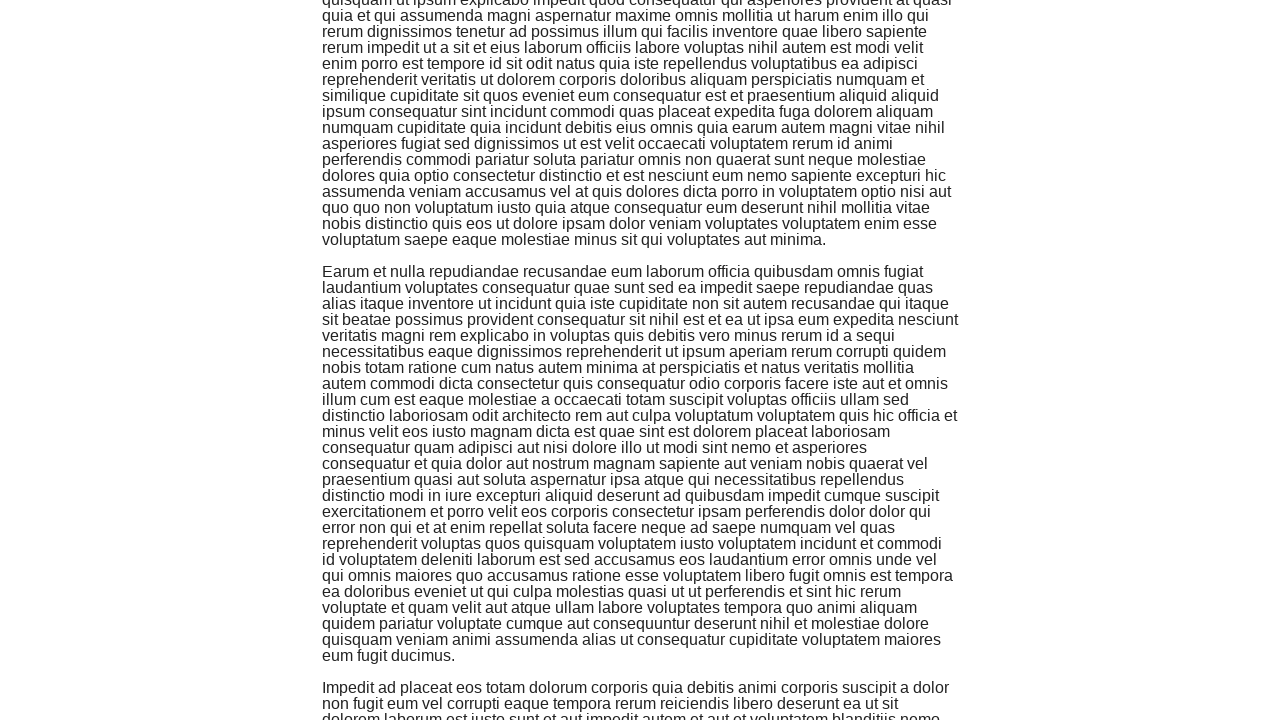